Tests that new todo items are appended to the bottom of the list by creating 3 items and verifying the count displays correctly

Starting URL: https://demo.playwright.dev/todomvc

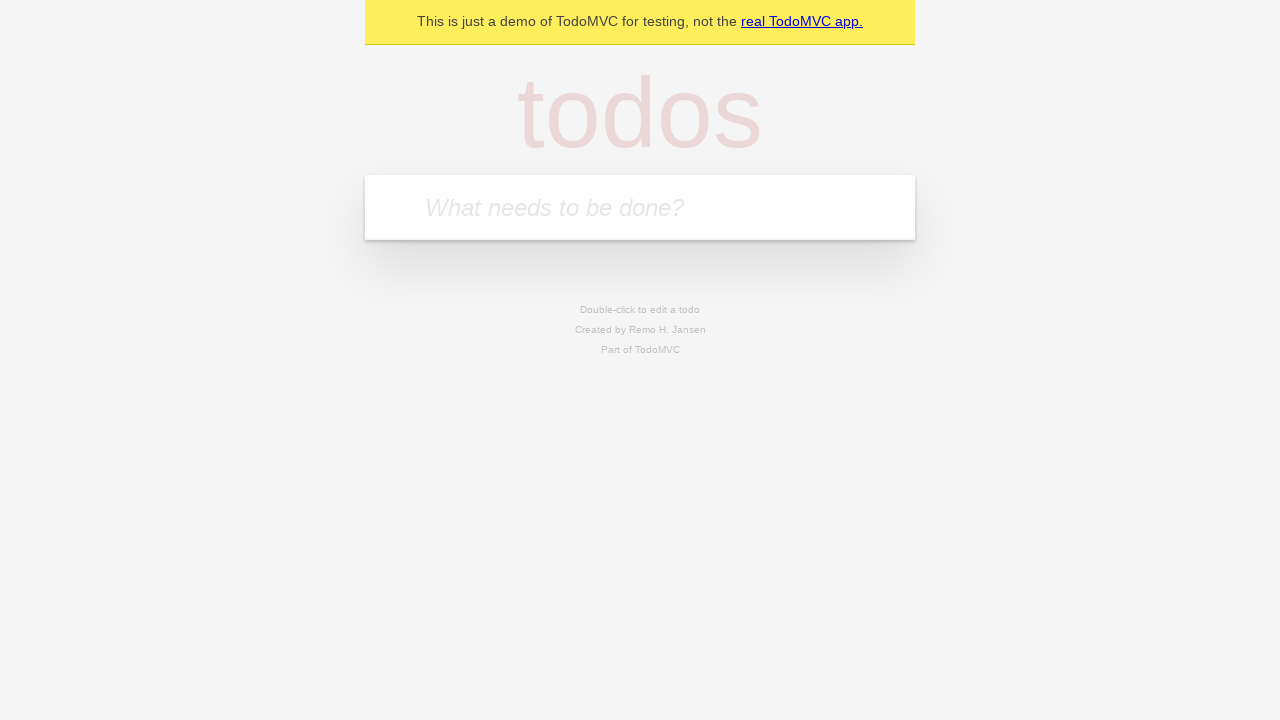

Located the todo input field with placeholder 'What needs to be done?'
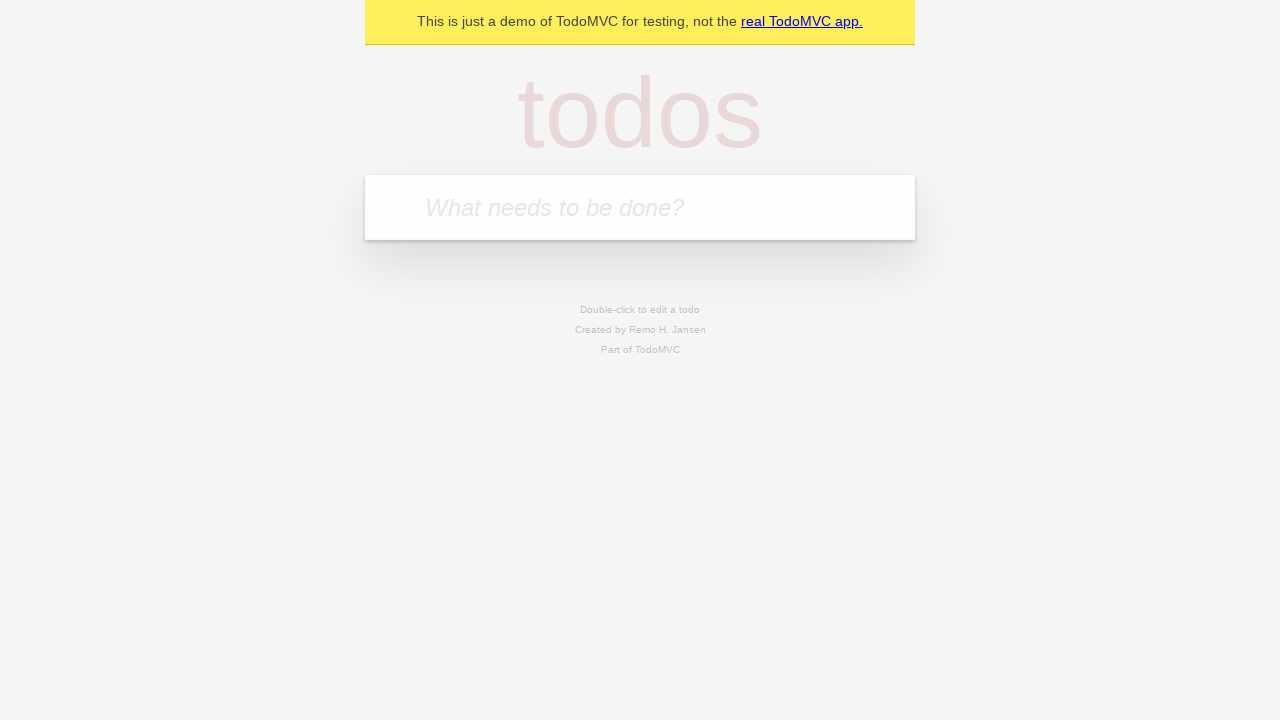

Filled todo input with 'buy some cheese' on internal:attr=[placeholder="What needs to be done?"i]
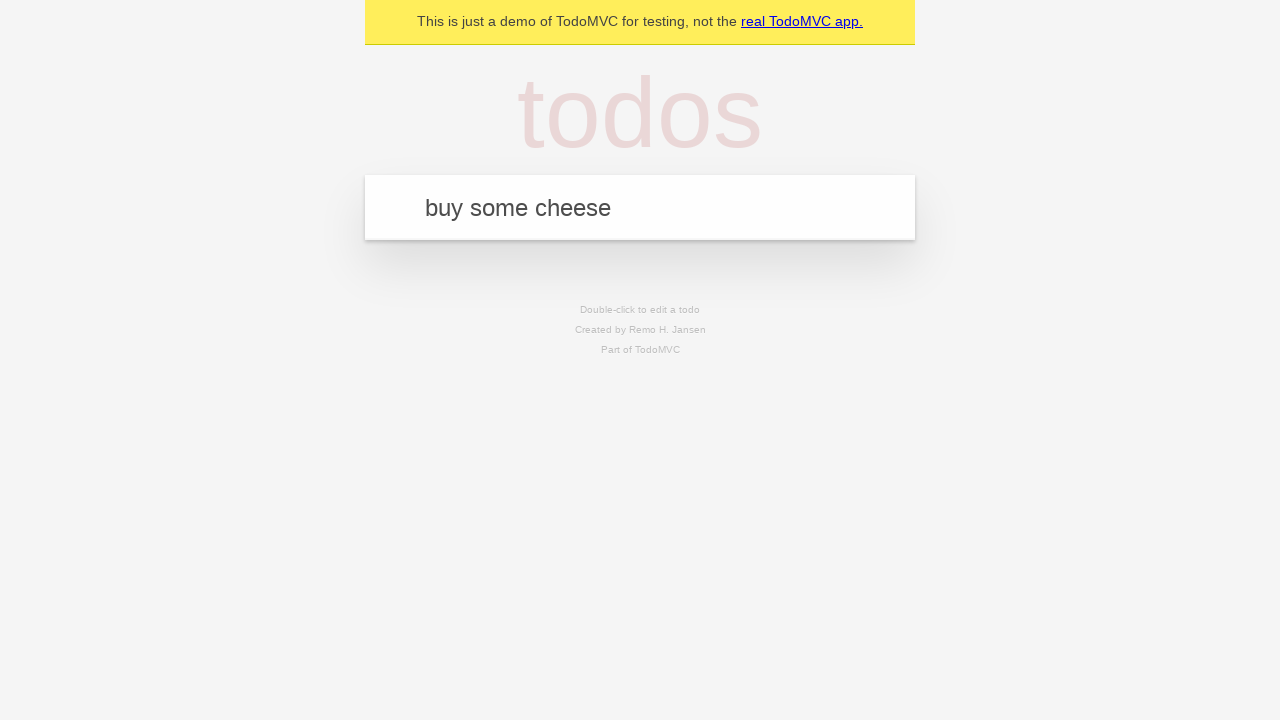

Pressed Enter to add todo item 'buy some cheese' on internal:attr=[placeholder="What needs to be done?"i]
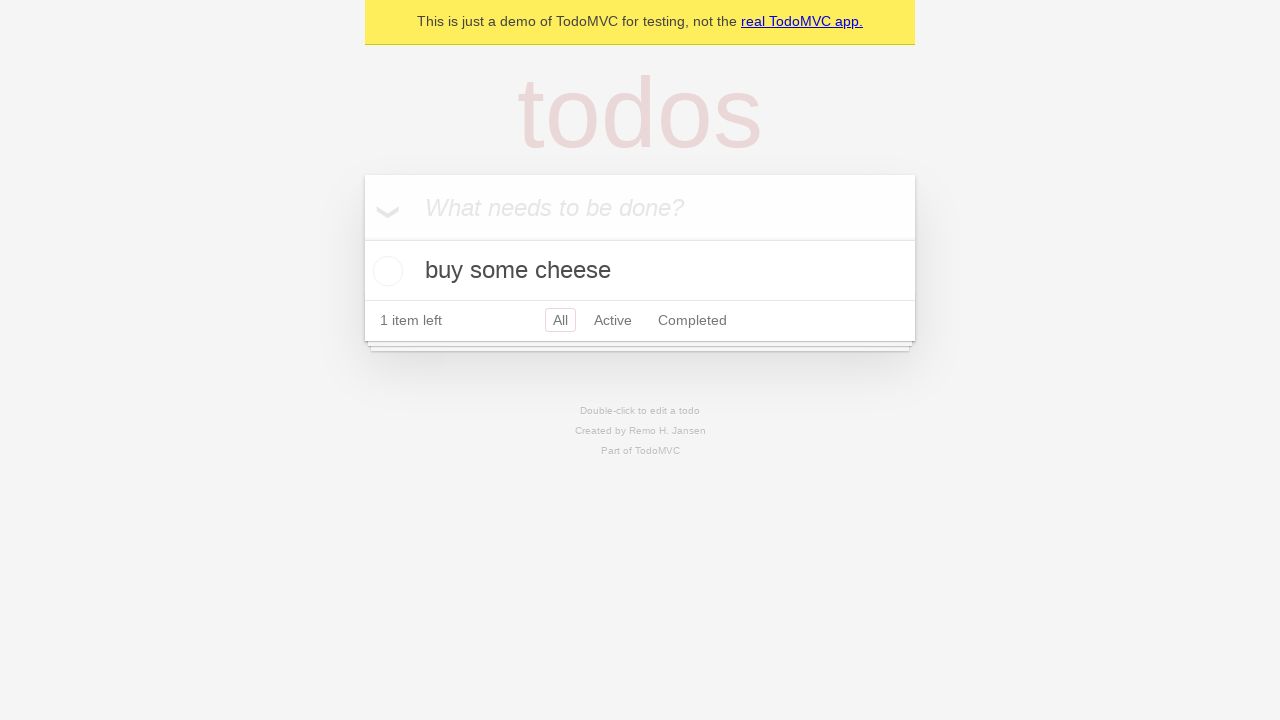

Filled todo input with 'feed the cat' on internal:attr=[placeholder="What needs to be done?"i]
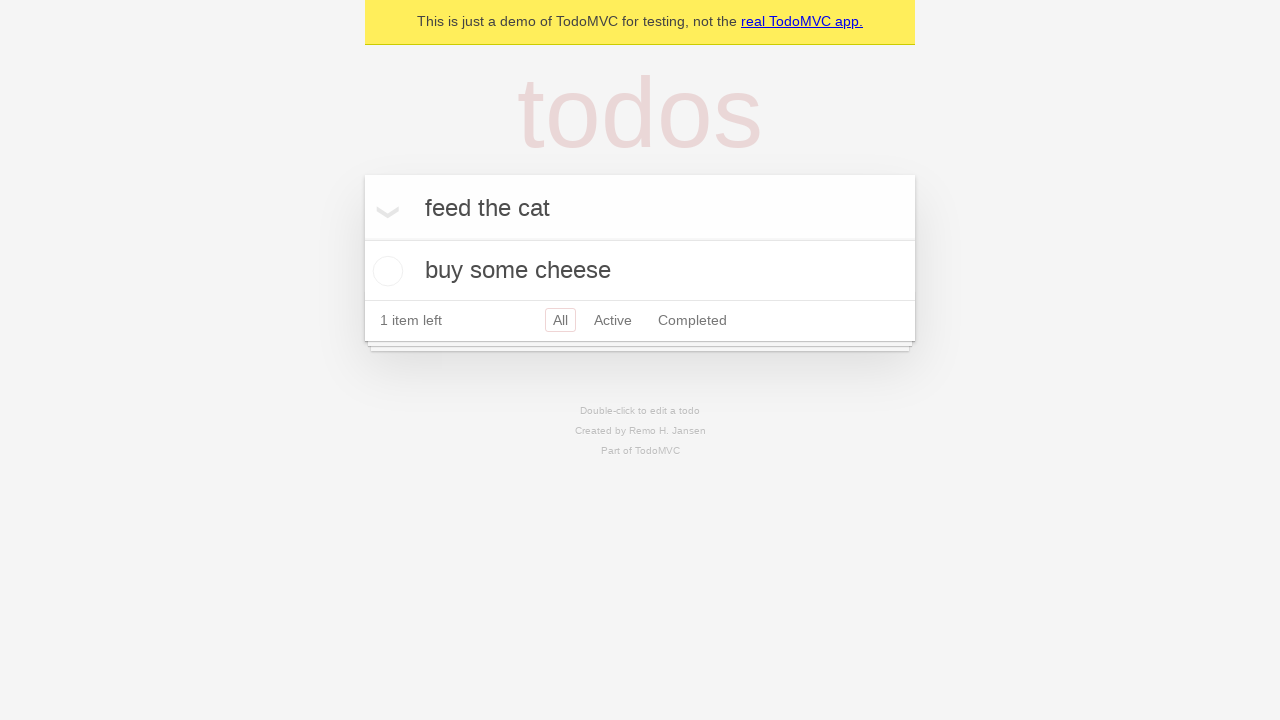

Pressed Enter to add todo item 'feed the cat' on internal:attr=[placeholder="What needs to be done?"i]
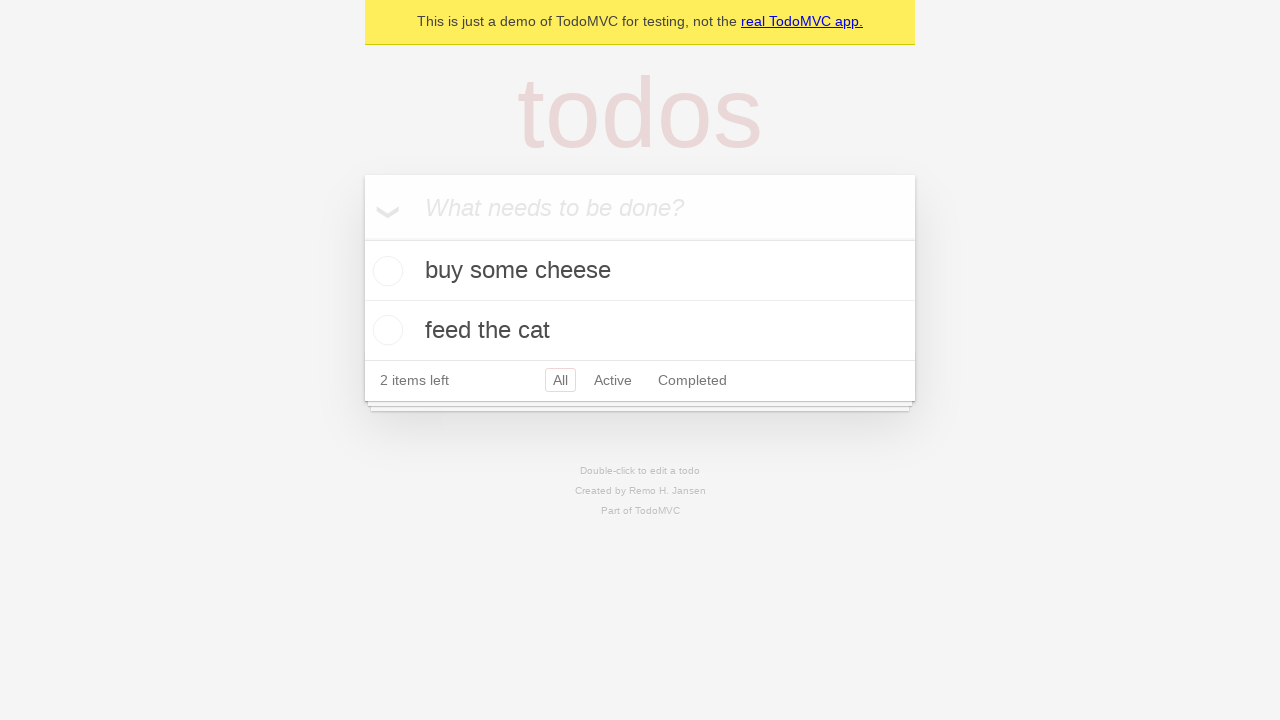

Filled todo input with 'book a doctors appointment' on internal:attr=[placeholder="What needs to be done?"i]
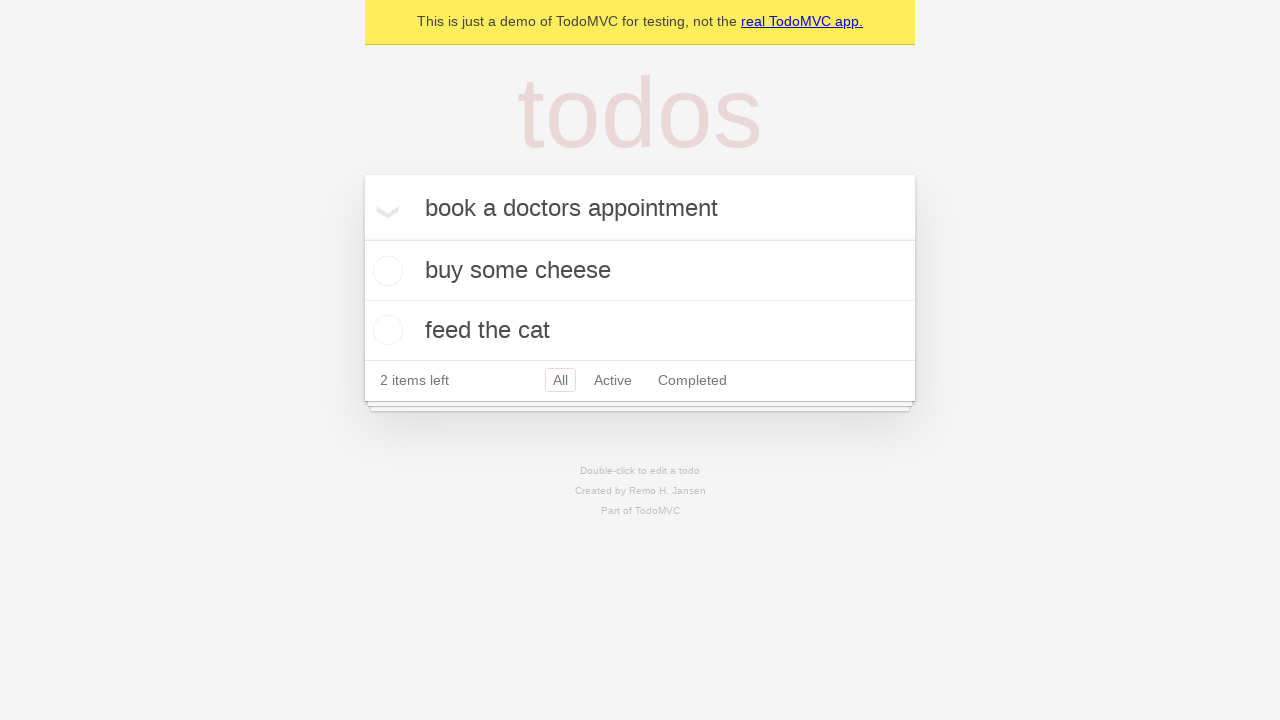

Pressed Enter to add todo item 'book a doctors appointment' on internal:attr=[placeholder="What needs to be done?"i]
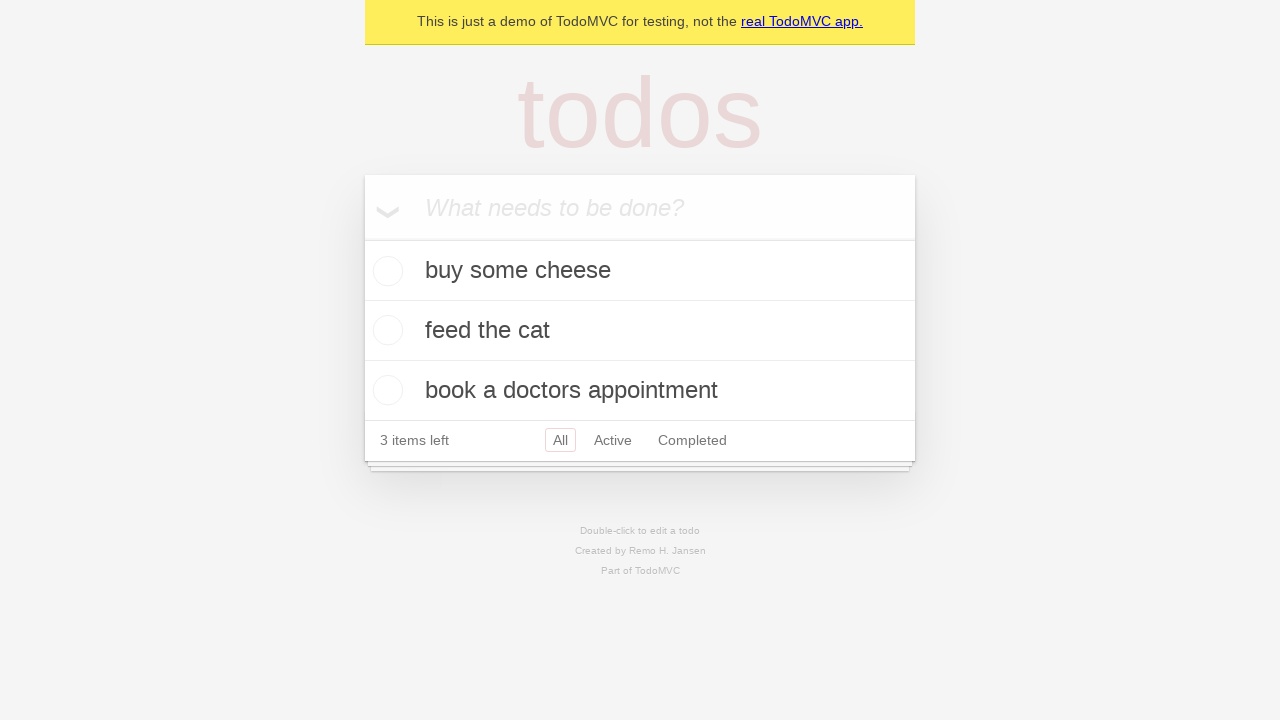

Filled todo input with 'random' on internal:attr=[placeholder="What needs to be done?"i]
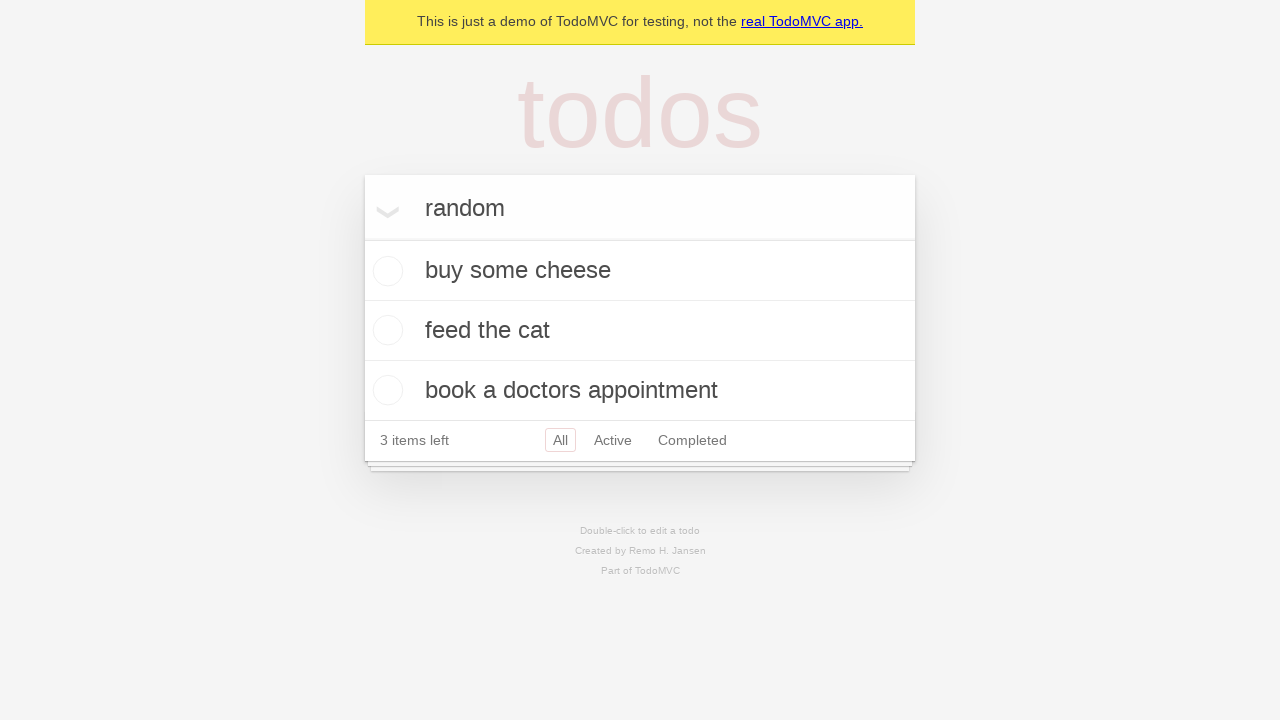

Pressed Enter to add todo item 'random' on internal:attr=[placeholder="What needs to be done?"i]
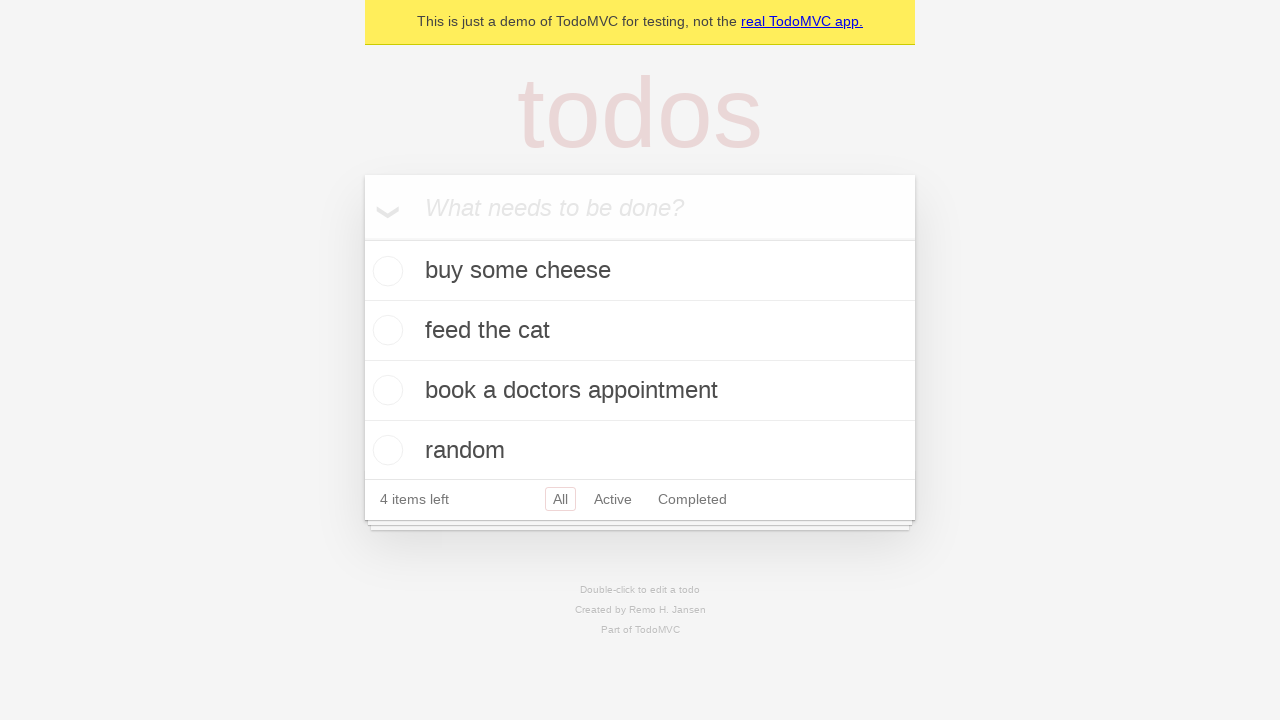

Confirmed all 4 todo items are rendered in the DOM
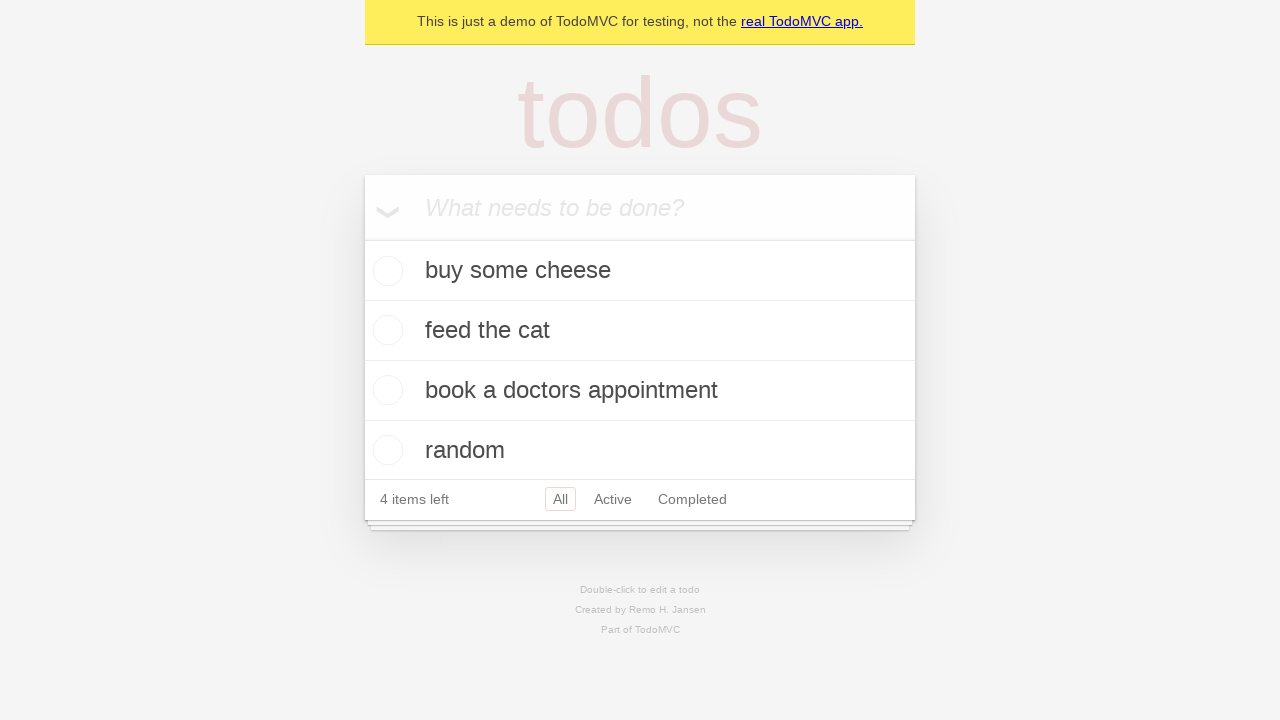

Verified that '4 items left' text is displayed
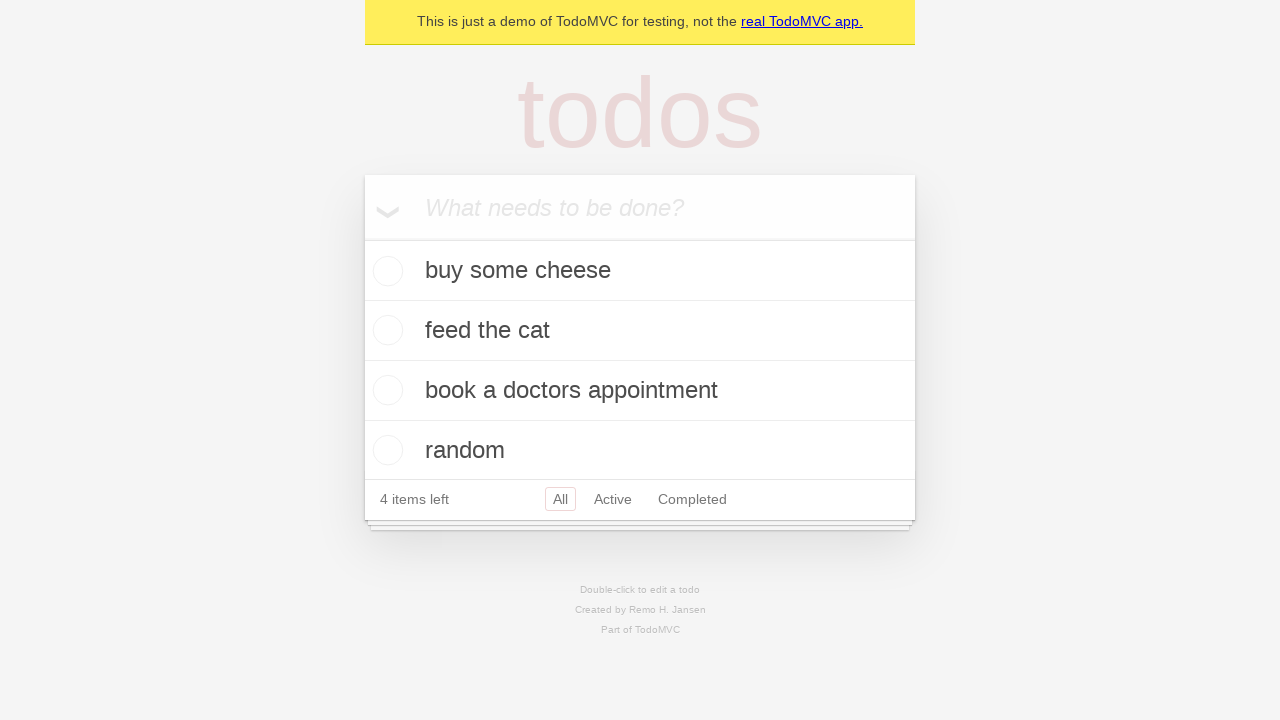

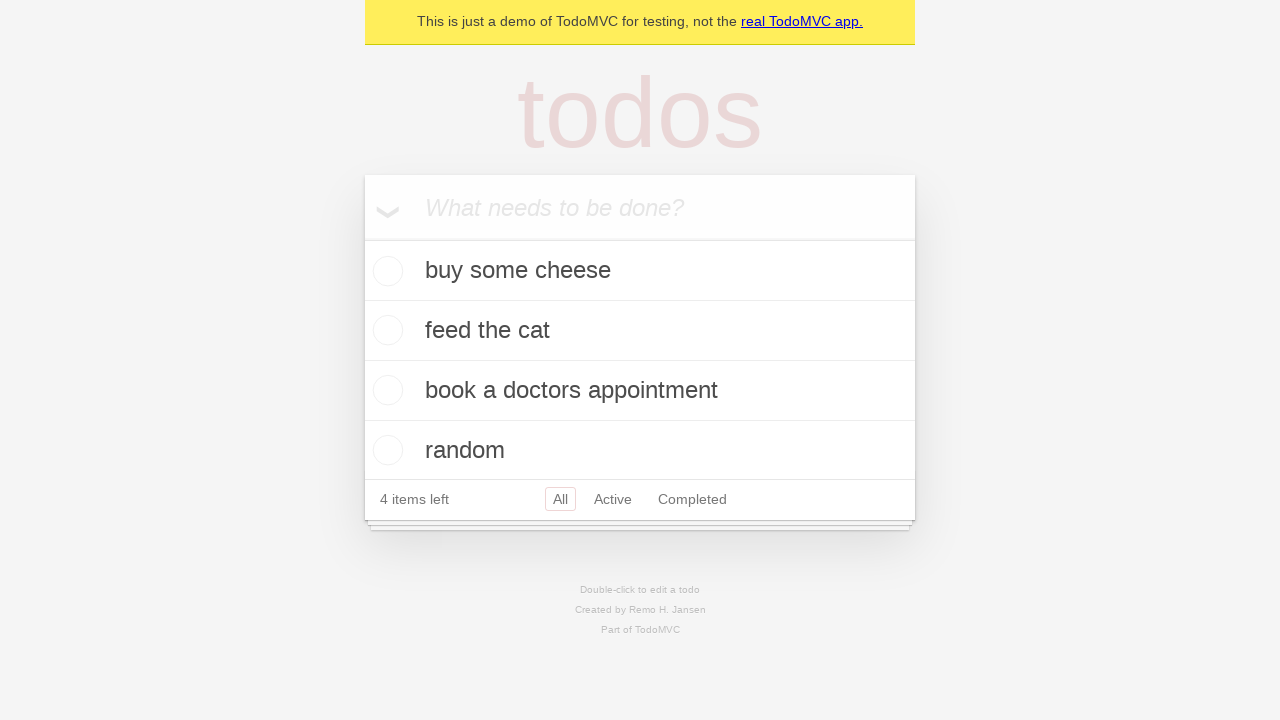